Tests right-click context menu functionality by performing a right-click action on a button element

Starting URL: https://swisnl.github.io/jQuery-contextMenu/demo.html

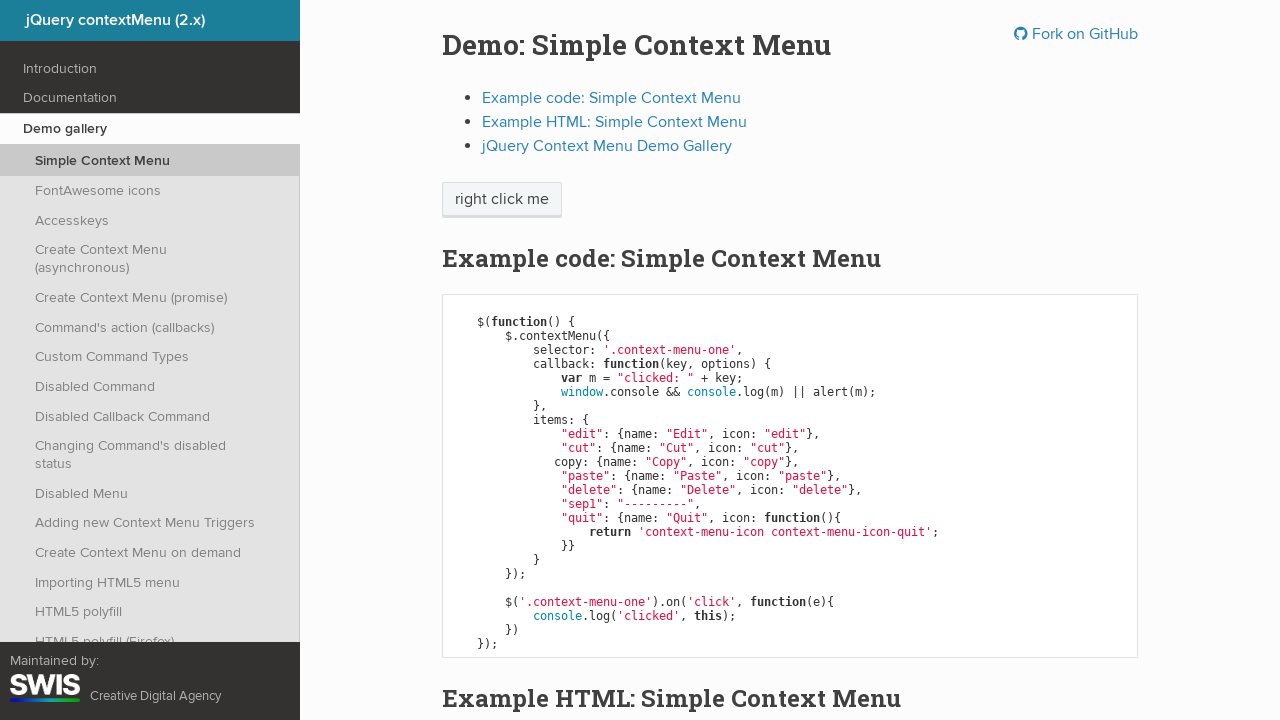

Located button element with xpath selector for right-click action
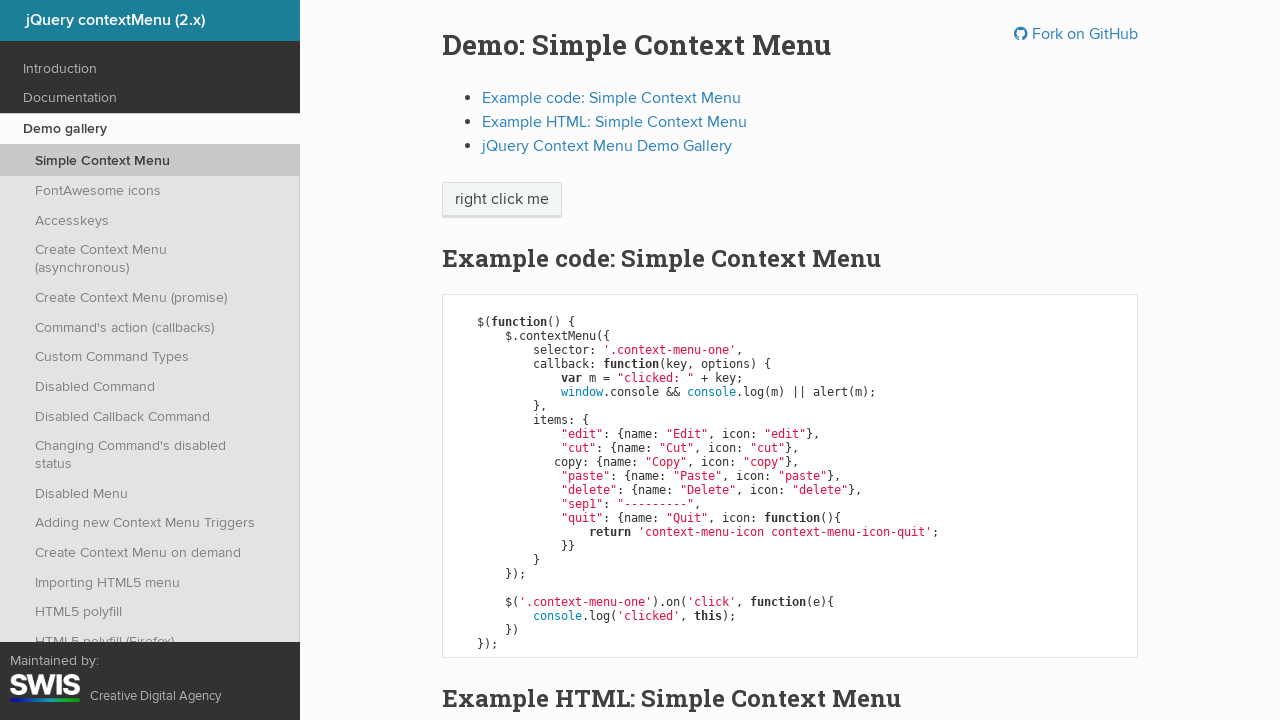

Performed right-click on button element at (502, 200) on xpath=//span[@class='context-menu-one btn btn-neutral']
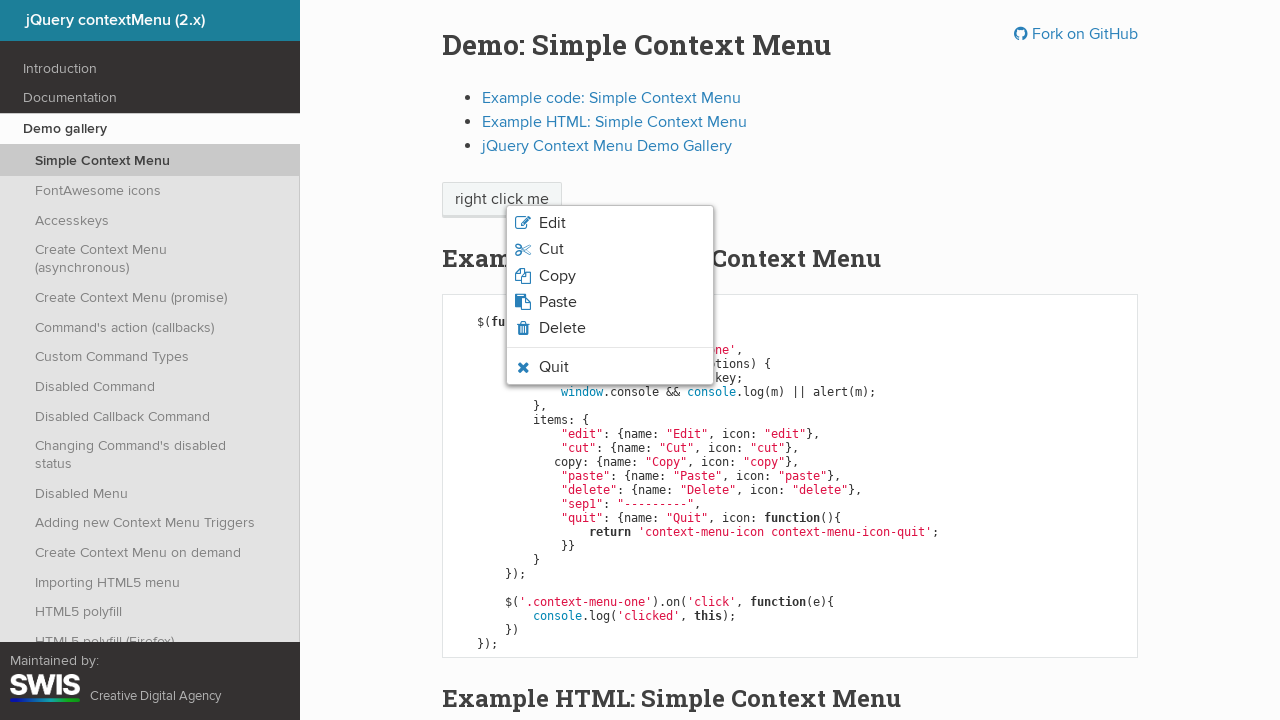

Waited 500ms for context menu to appear
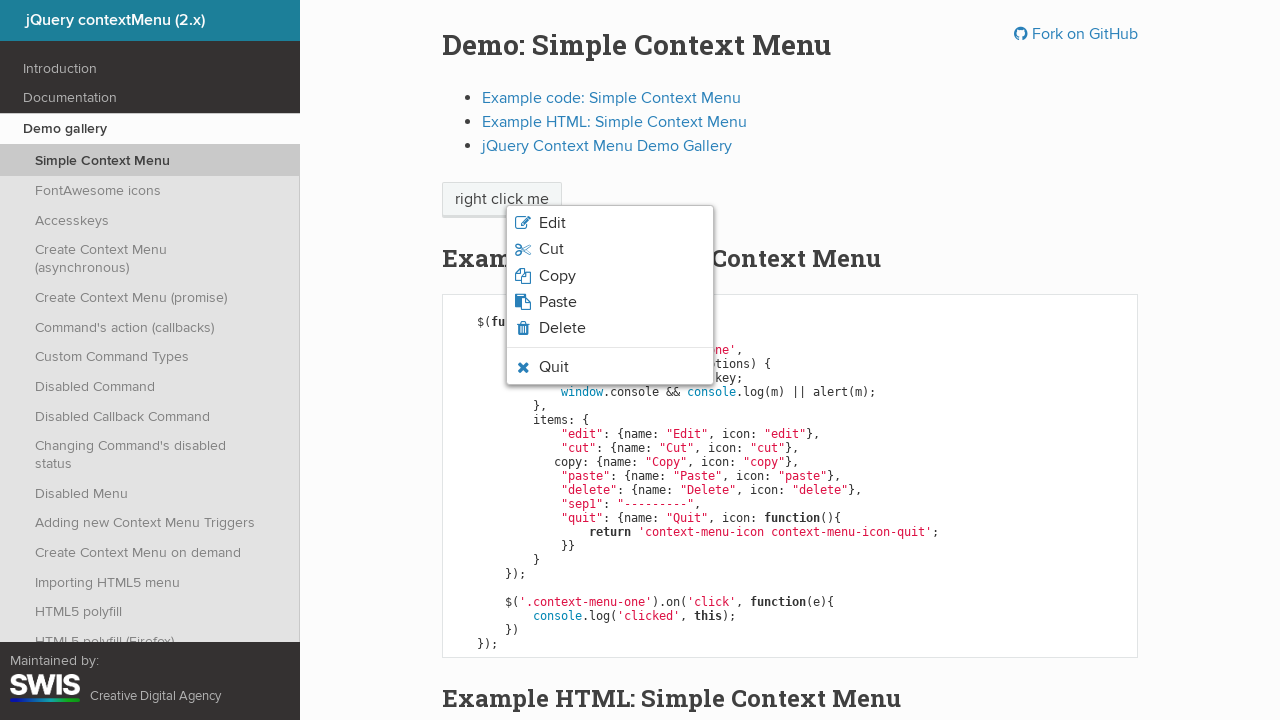

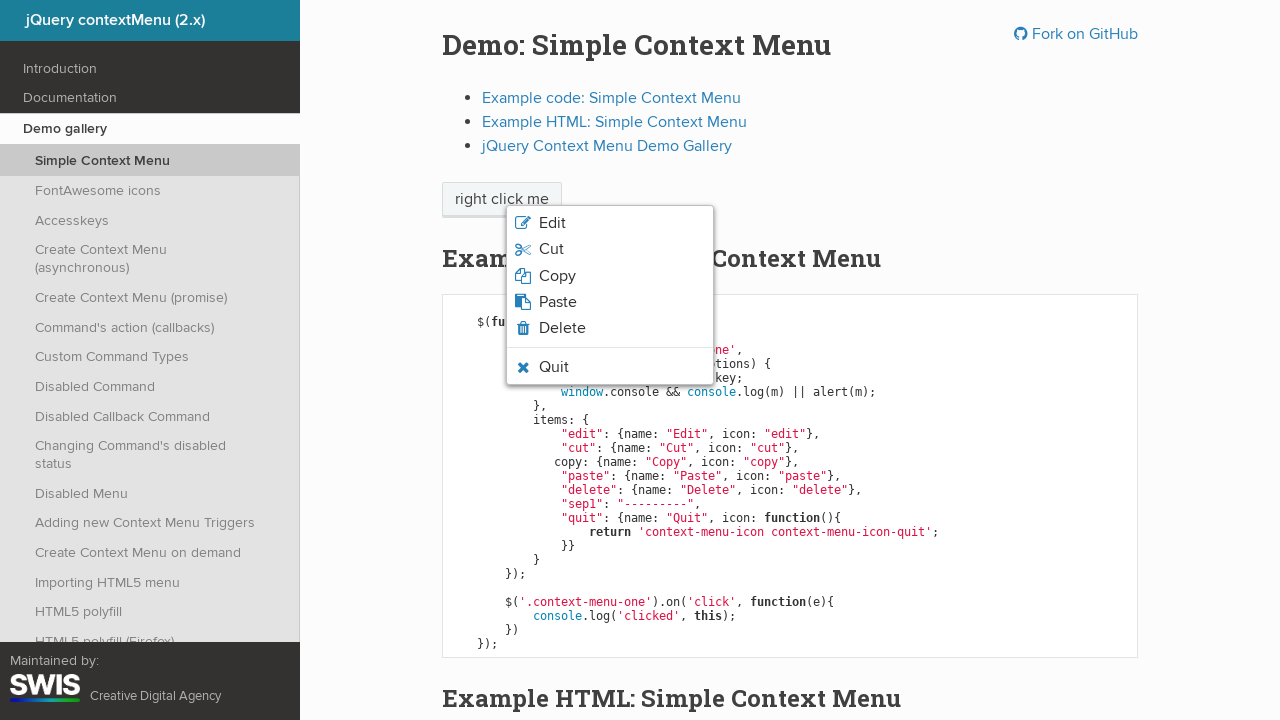